Tests calculator multiplication with scientific notation by entering 2e2 and 1.5, selecting multiply operation, and verifying the result is 300

Starting URL: https://calculatorhtml.onrender.com/

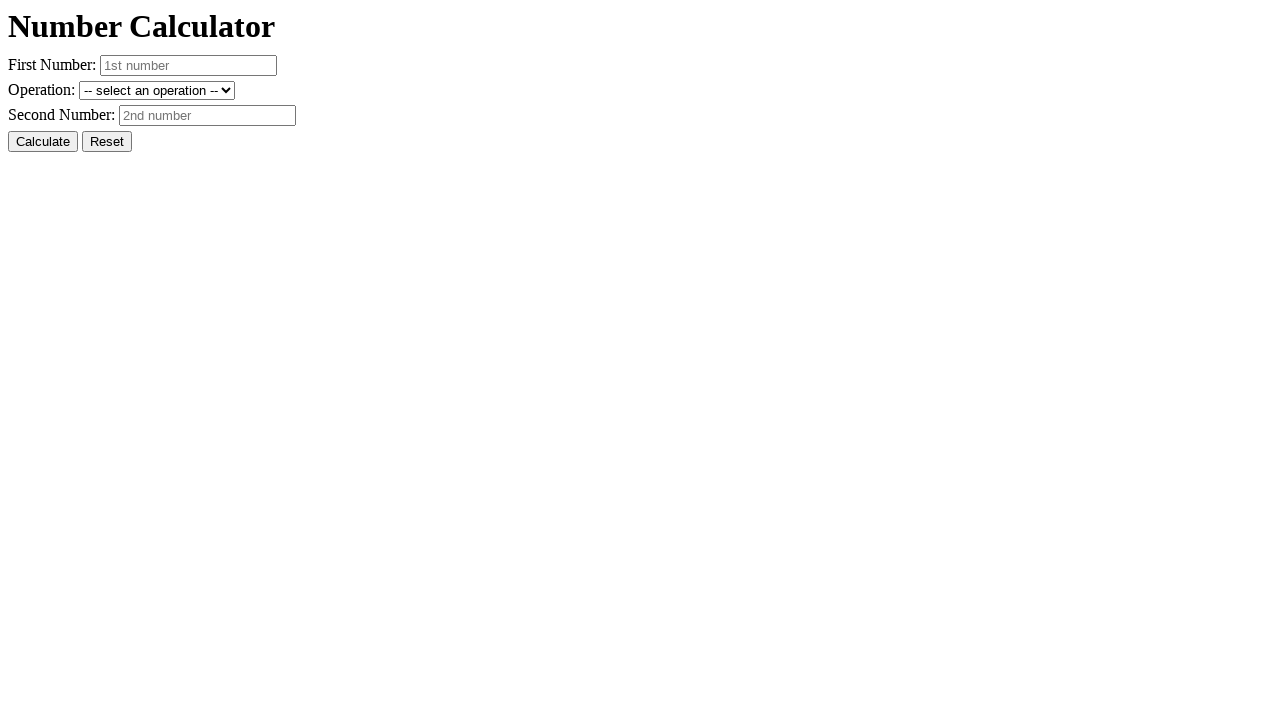

Clicked reset button to clear any previous state at (107, 142) on #resetButton
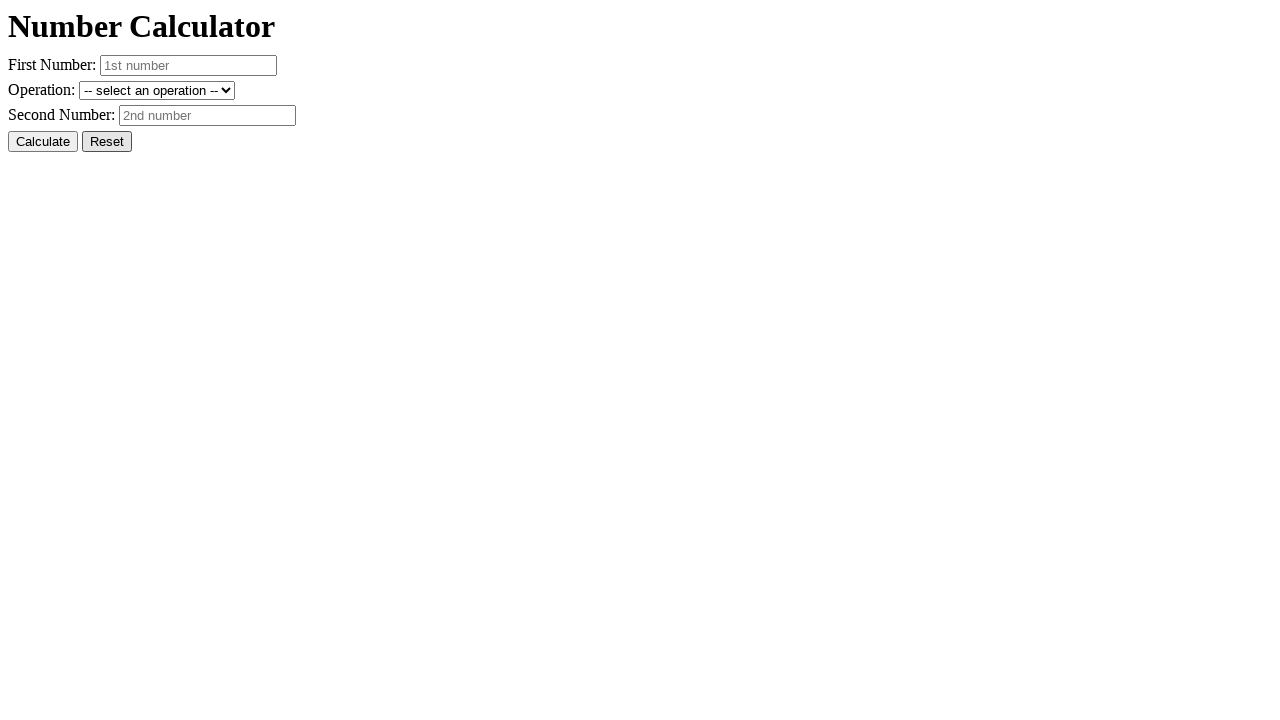

Entered first number in scientific notation: 2e2 on #number1
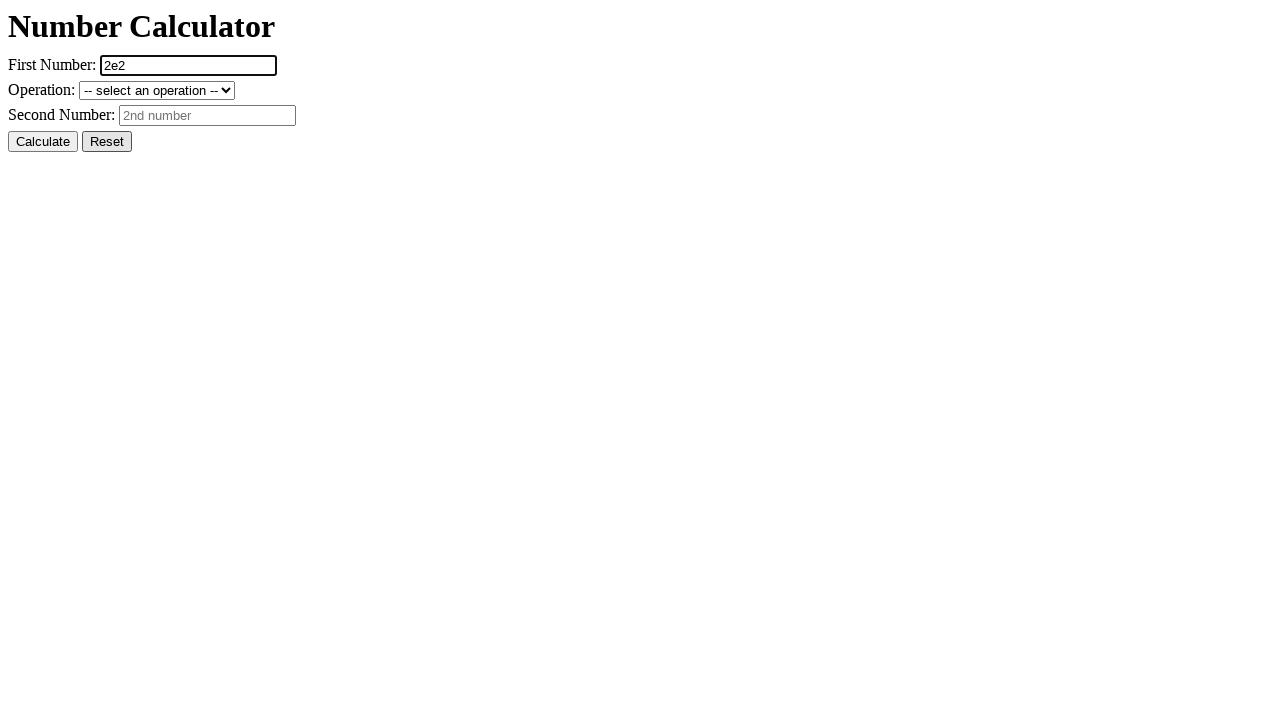

Entered second number: 1.5 on #number2
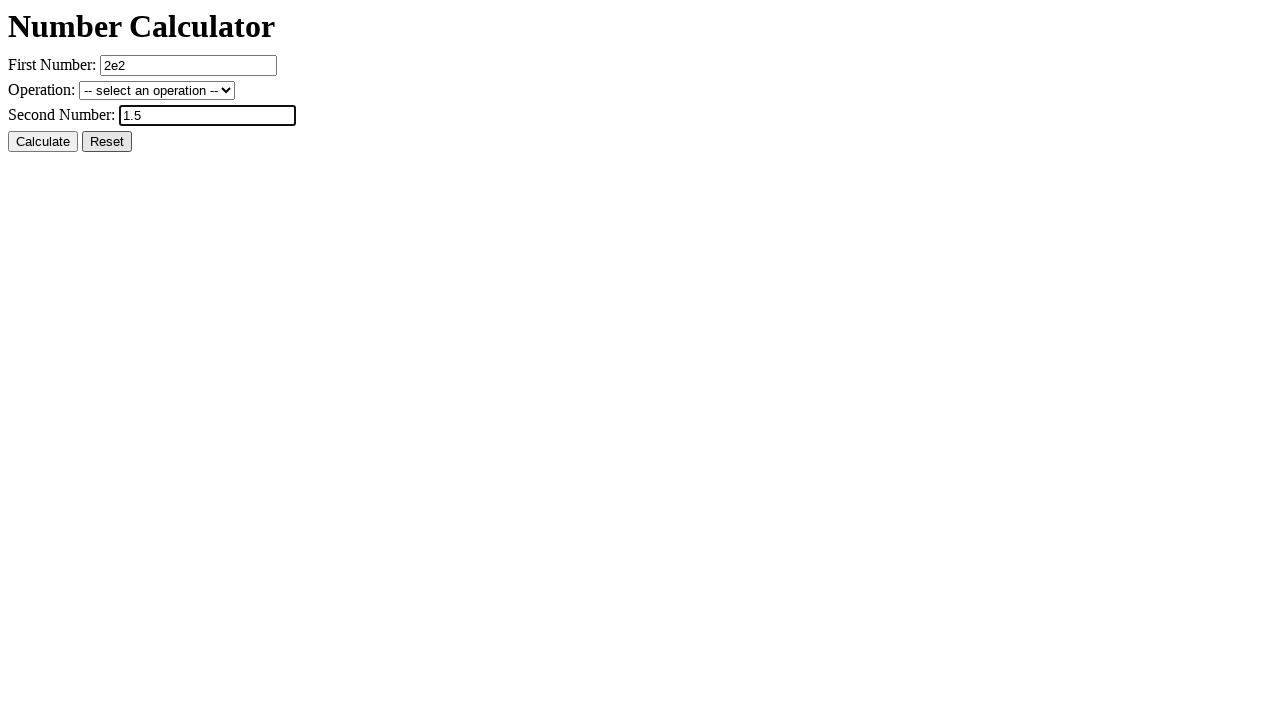

Selected multiplication operation on #operation
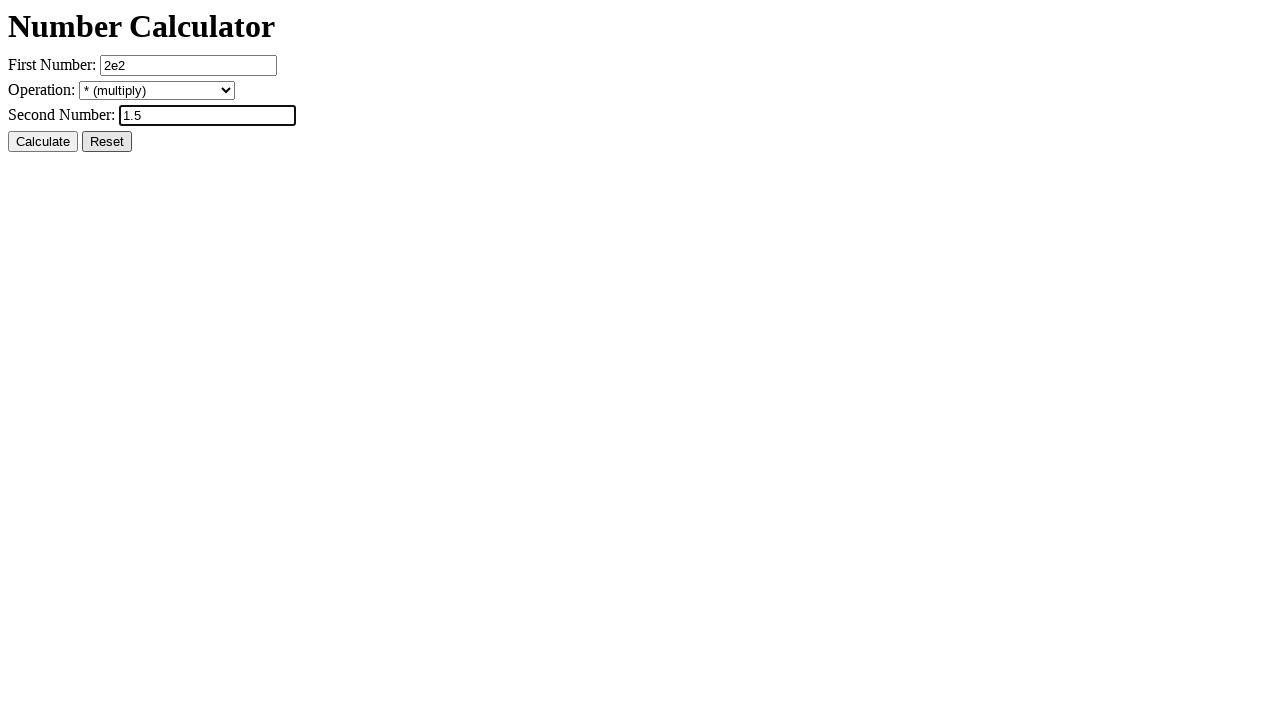

Clicked calculate button at (43, 142) on #calcButton
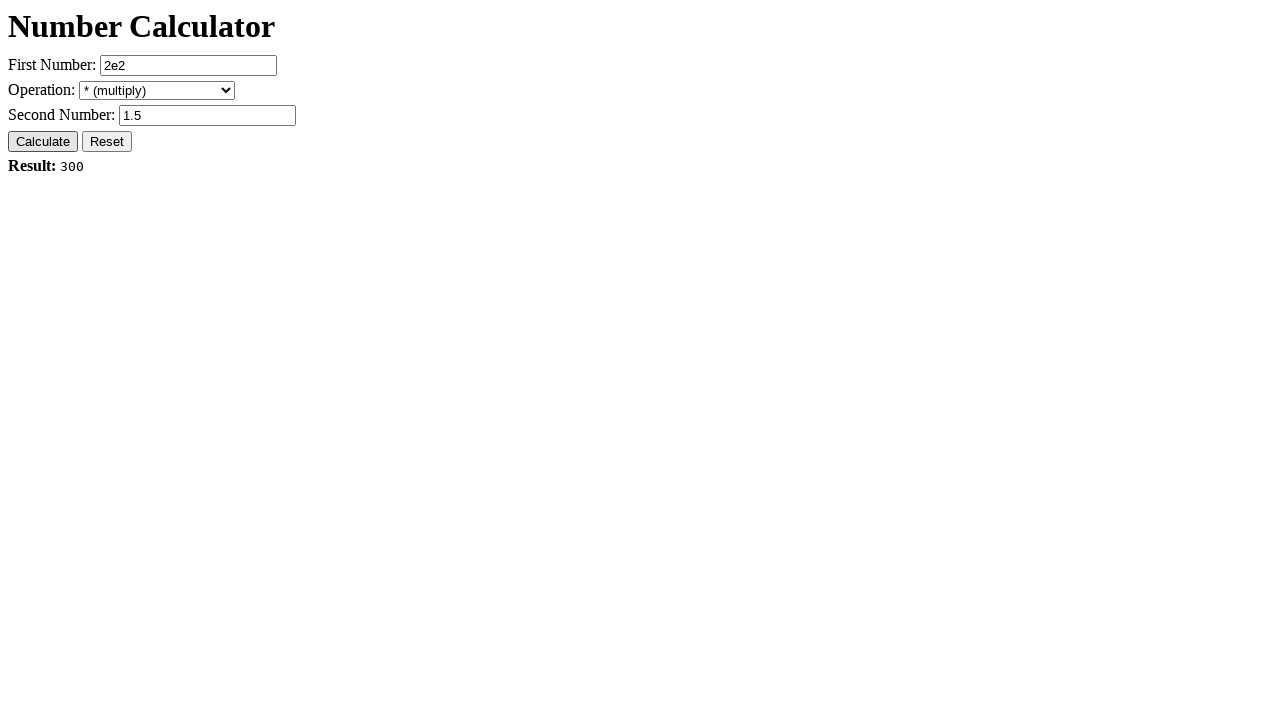

Verified result is displayed (2e2 * 1.5 = 300)
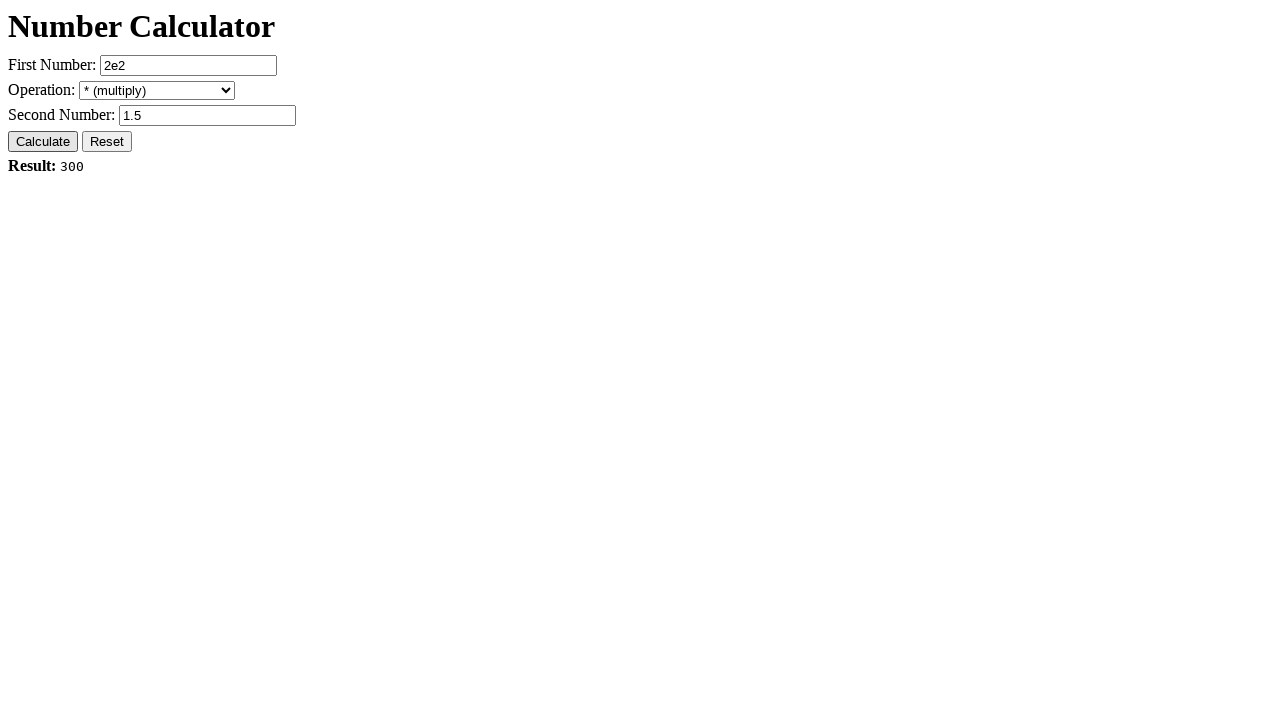

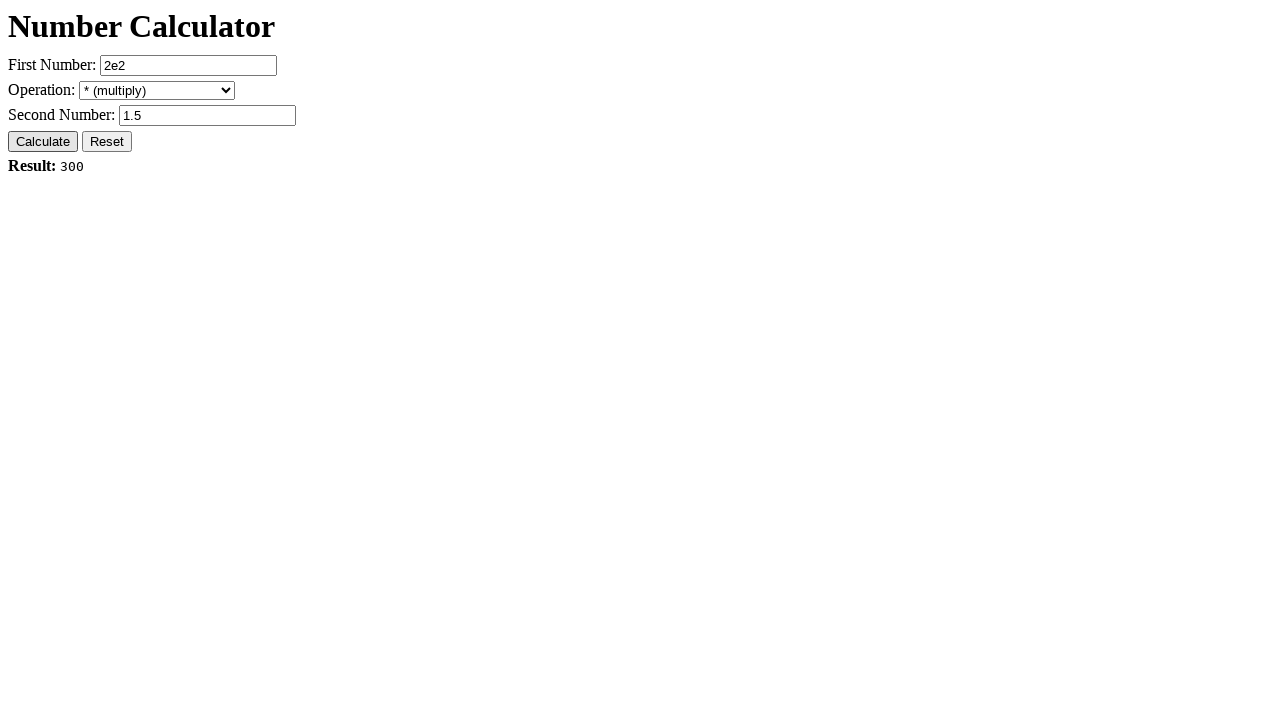